Tests static dropdown selection by selecting an option by visible text

Starting URL: https://codenboxautomationlab.com/practice/

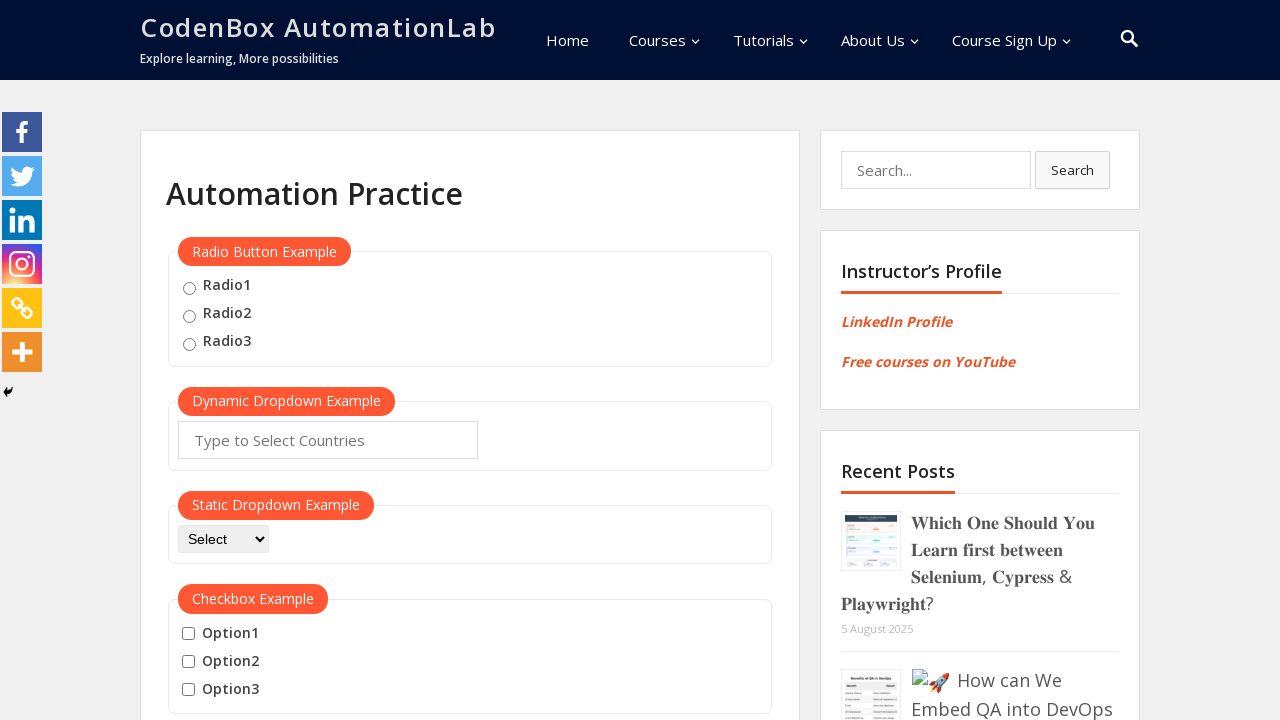

Selected 'Selenium' option from static dropdown on #dropdown-class-example
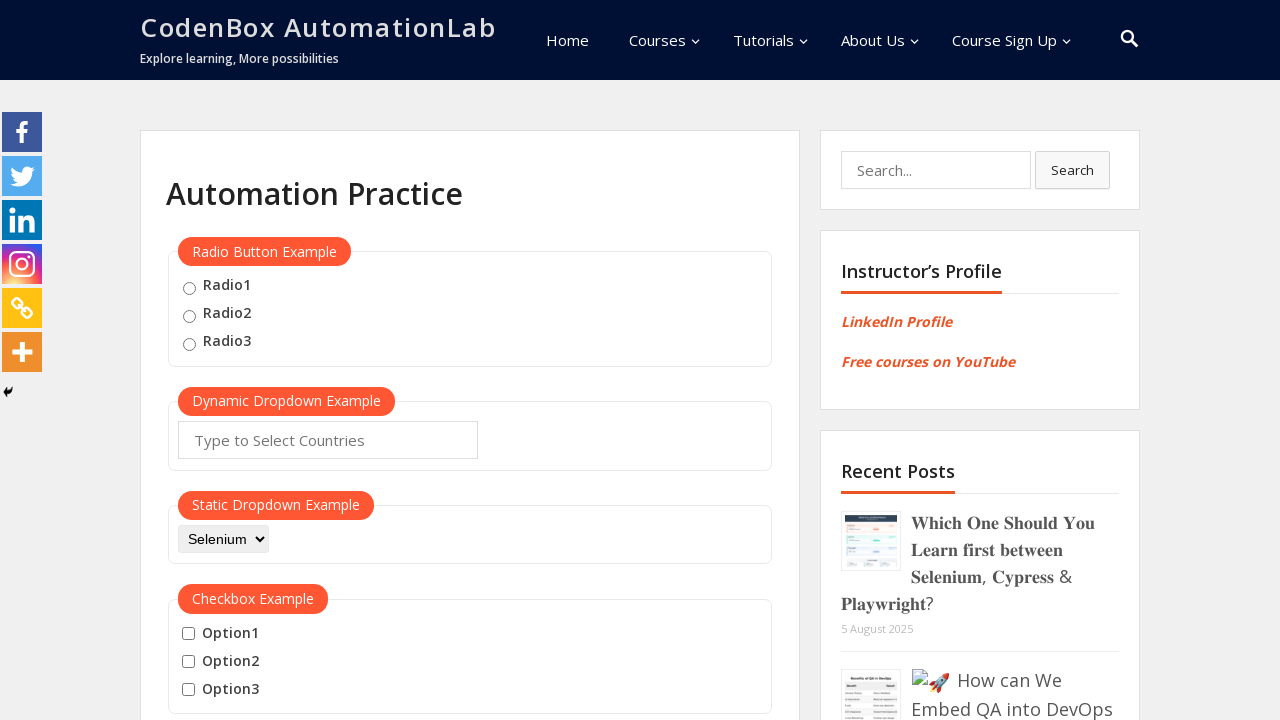

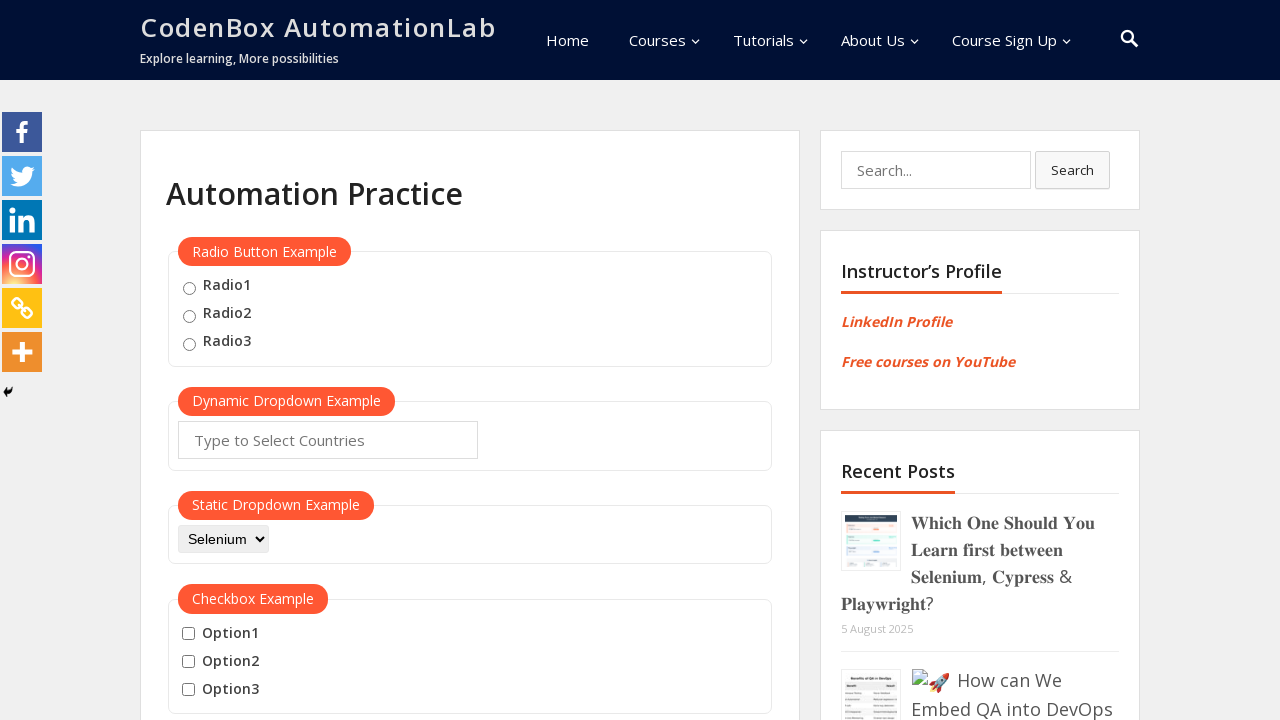